Tests that deleting a Spanish language cookie reverts the site back to English

Starting URL: http://store.steampowered.com

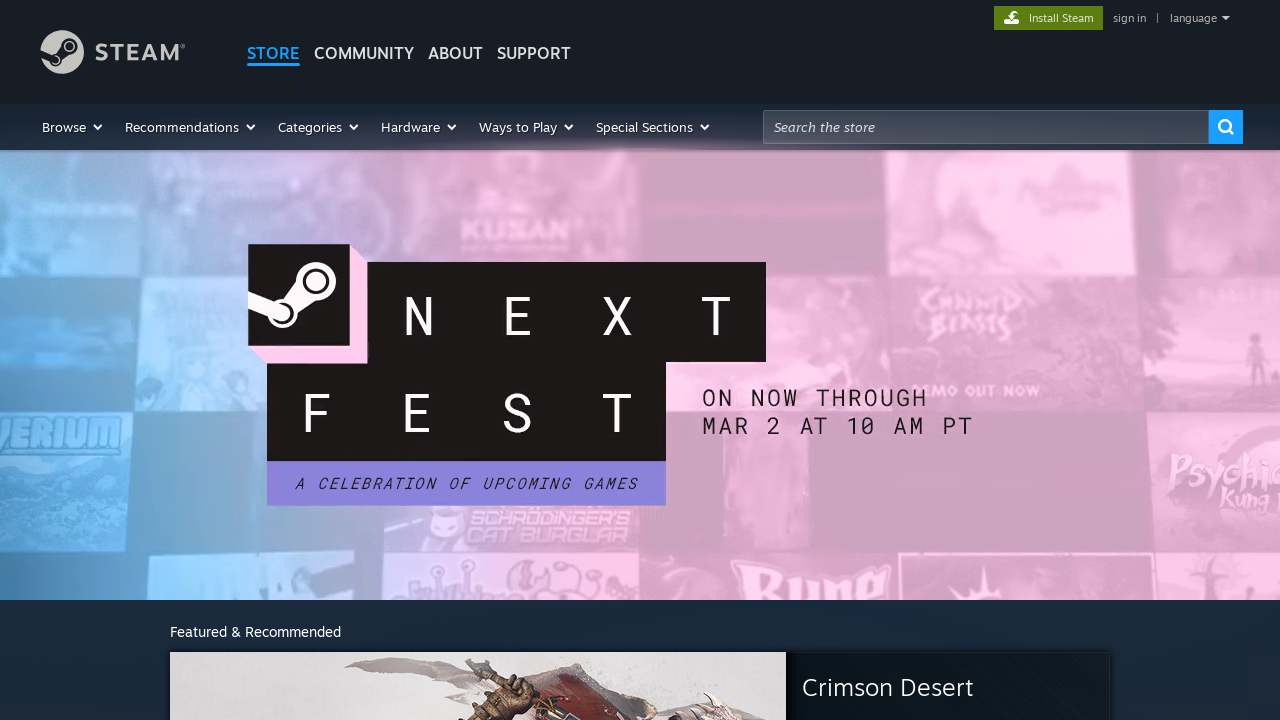

Added Spanish language cookie to context
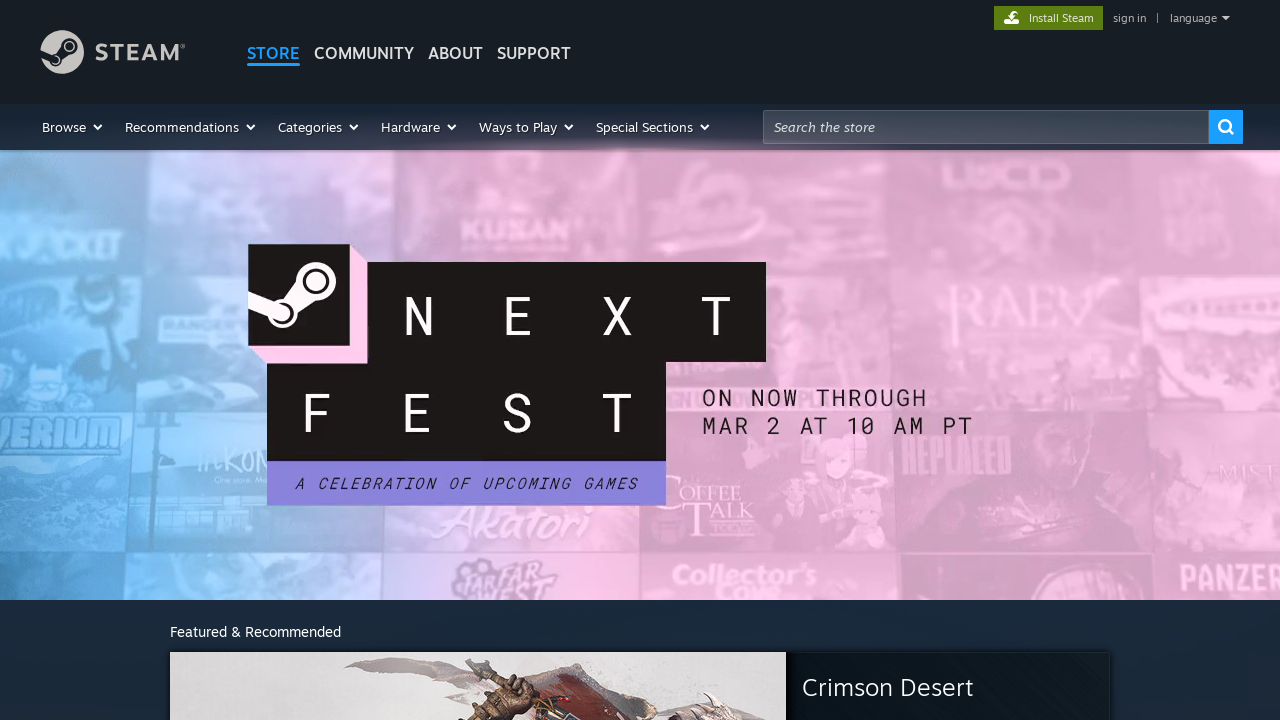

Reloaded page to apply Spanish language cookie
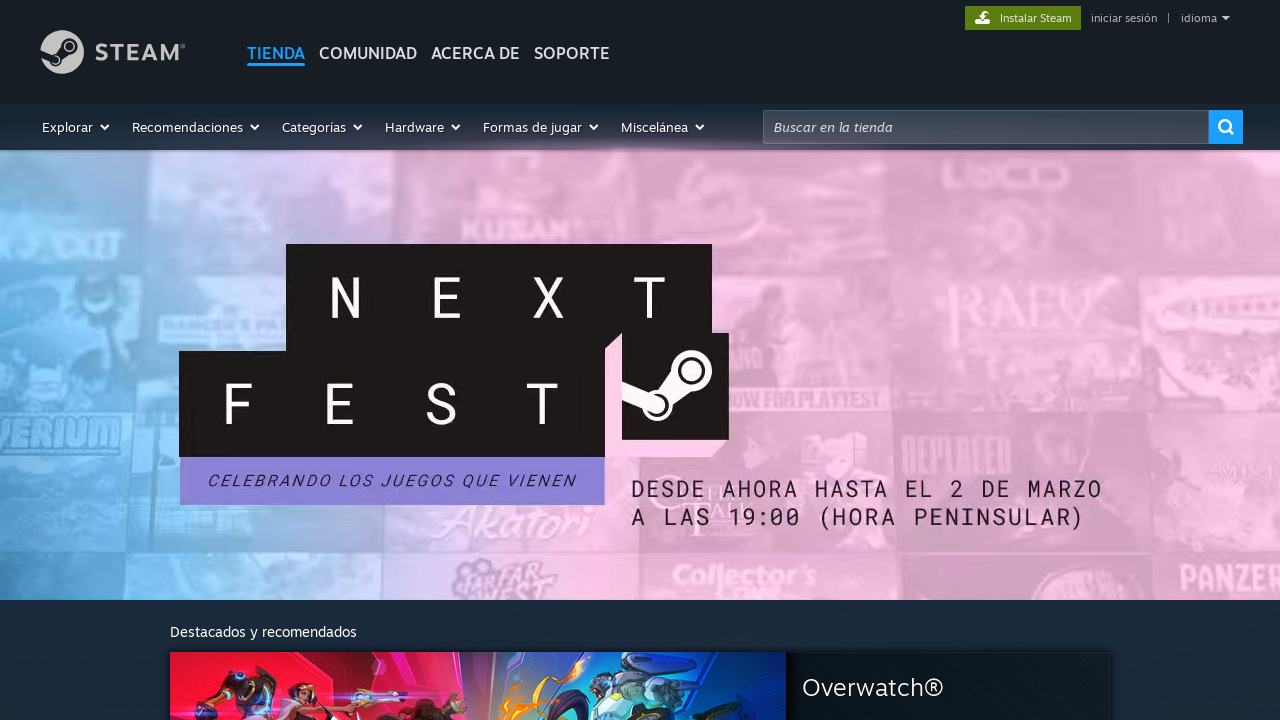

Verified Spanish language applied - language dropdown shows 'idioma'
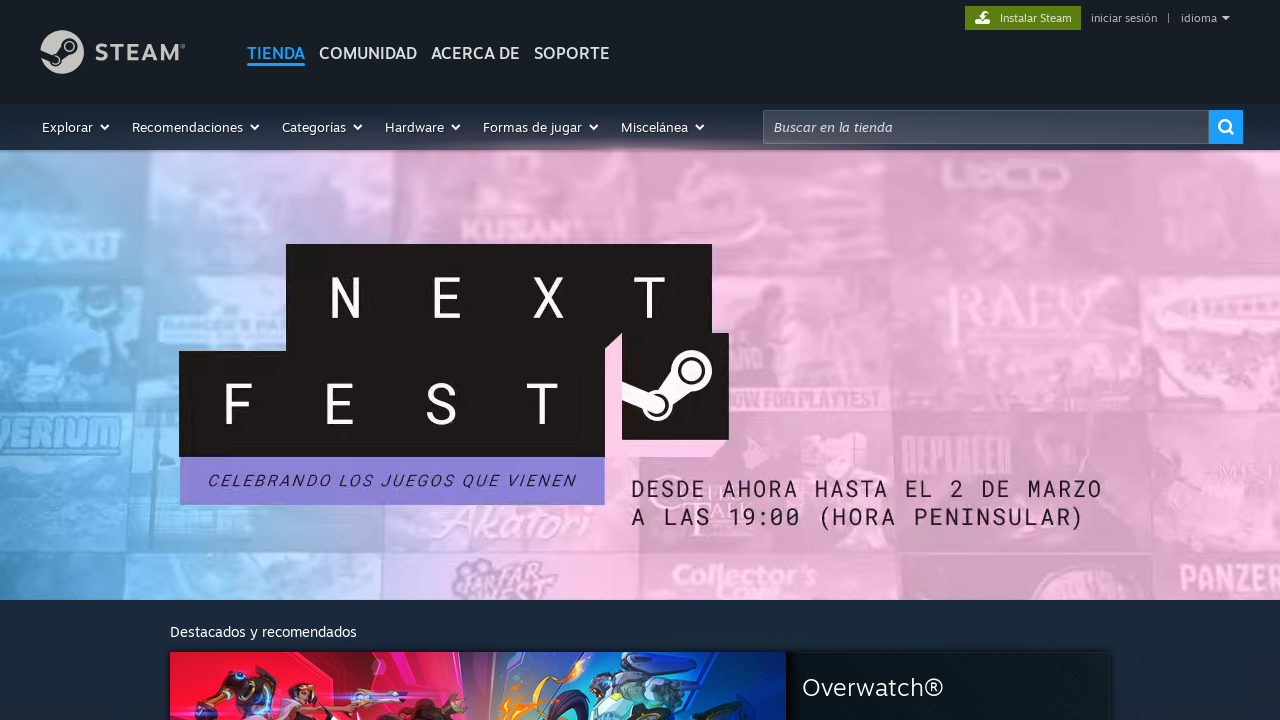

Cleared all cookies including Spanish language cookie
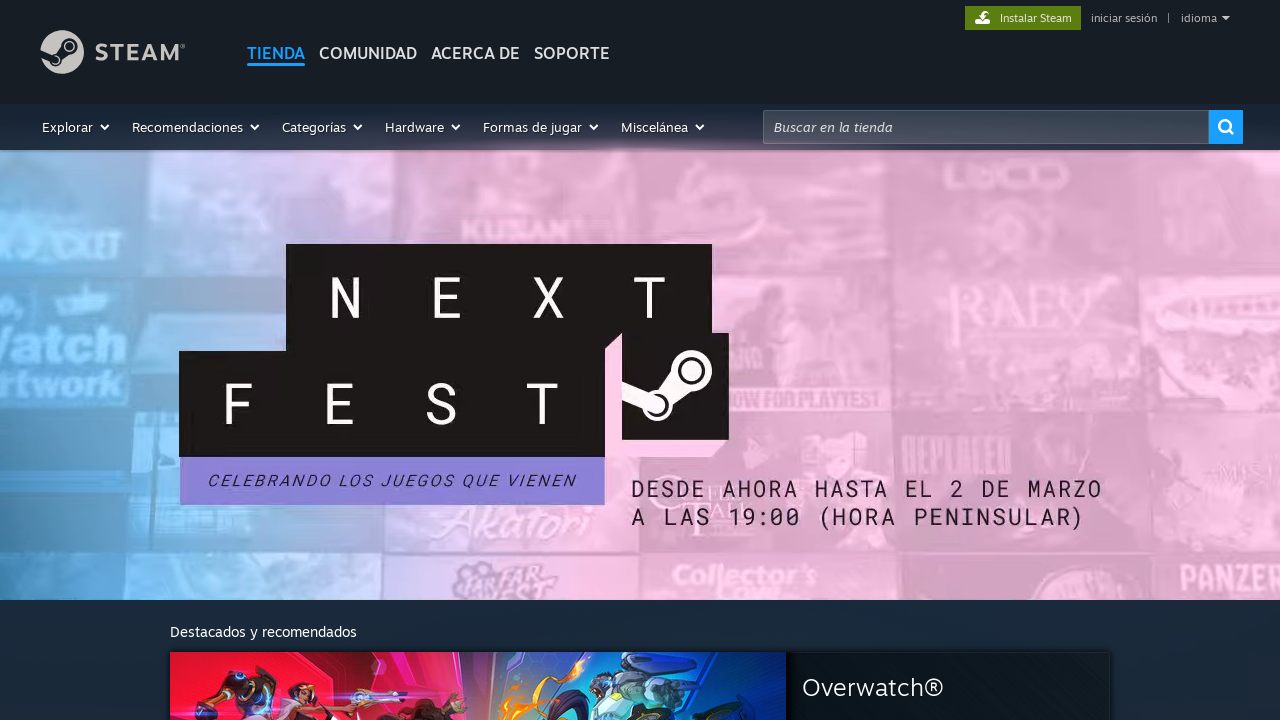

Reloaded page after clearing cookies
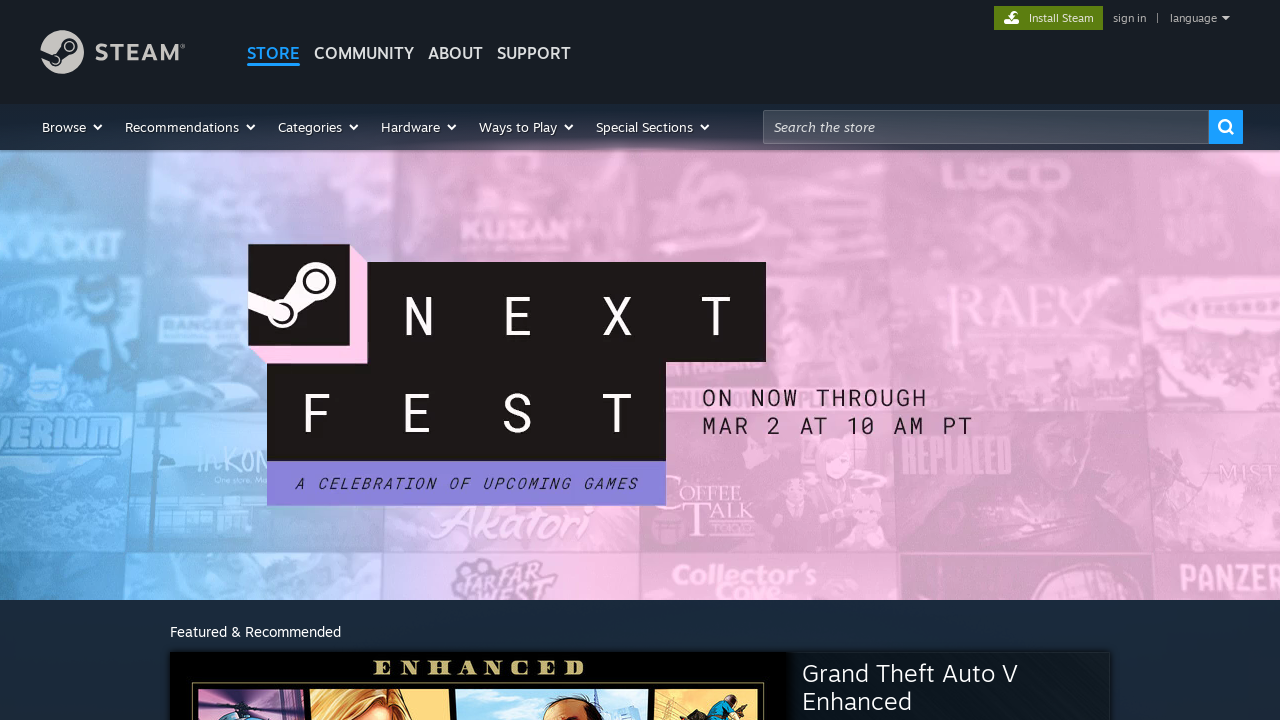

Verified language reverted to English - language dropdown shows 'language'
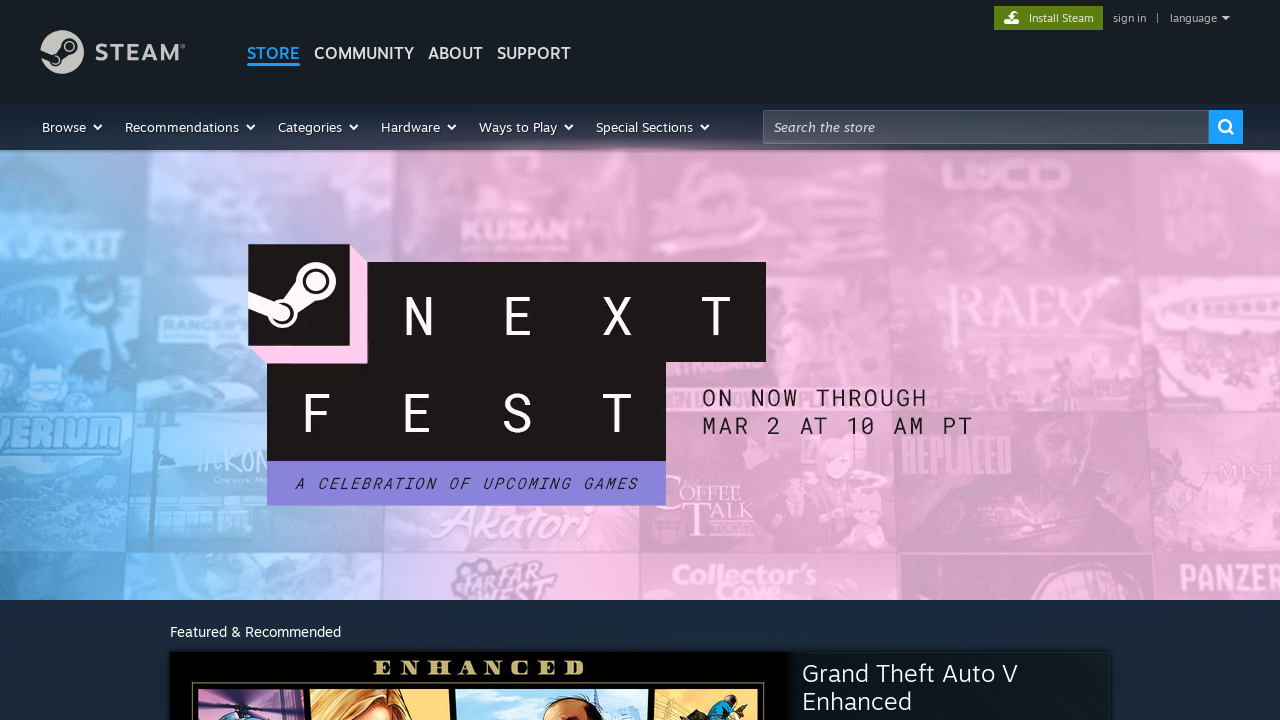

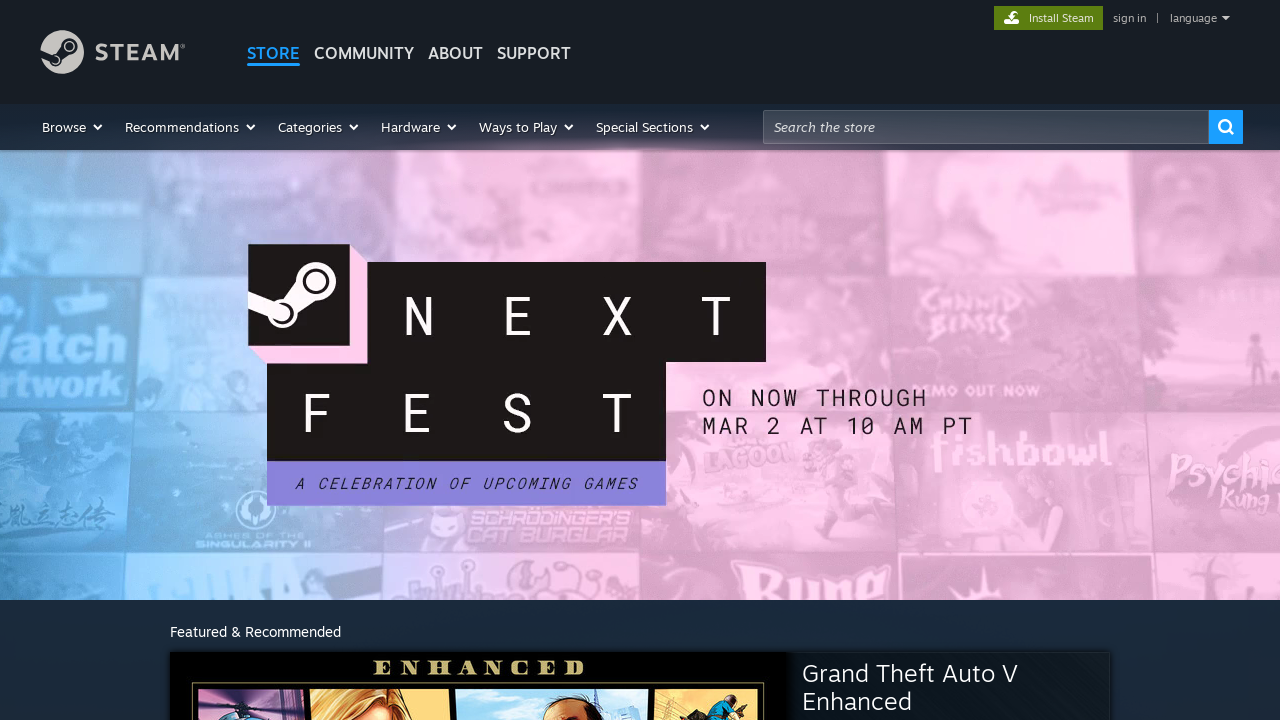